Tests the broken images page by finding all images, checking which ones are broken using JavaScript to check naturalWidth, validating and clicking the footer link, and verifying the GitHub ribbon link.

Starting URL: https://the-internet.herokuapp.com/broken_images

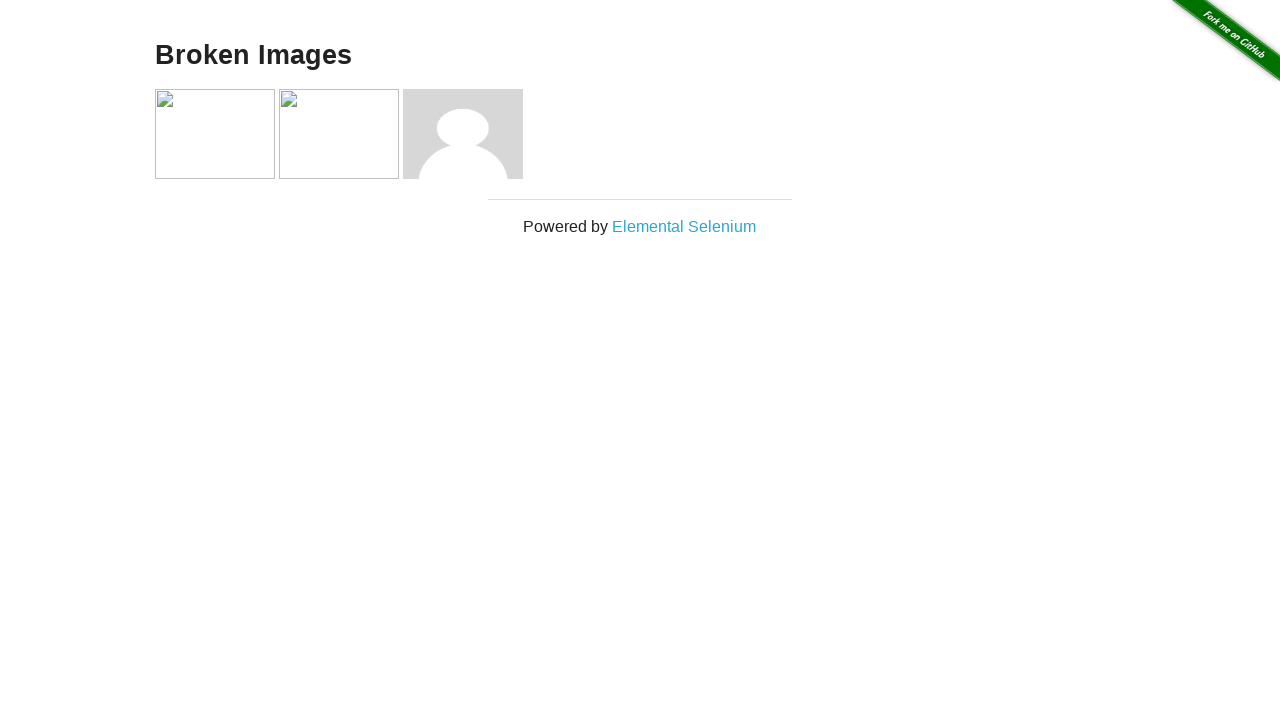

Located all images in the example section
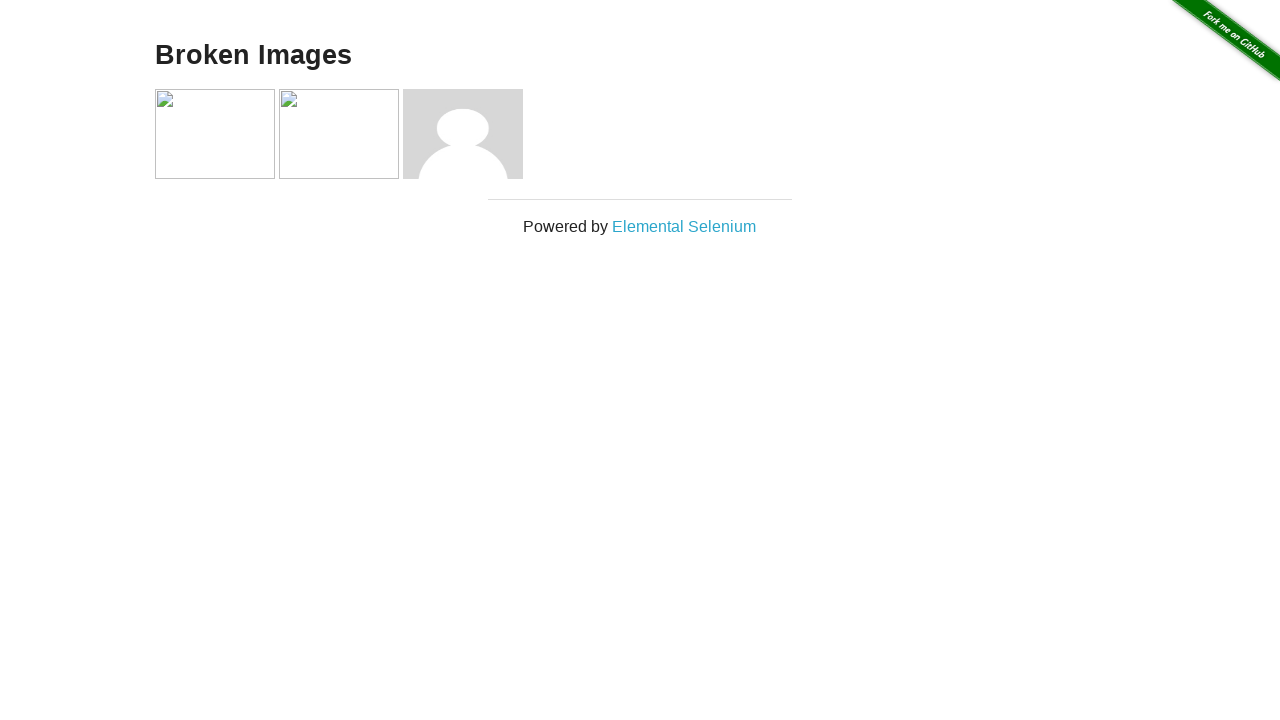

Checked naturalWidth property of an image
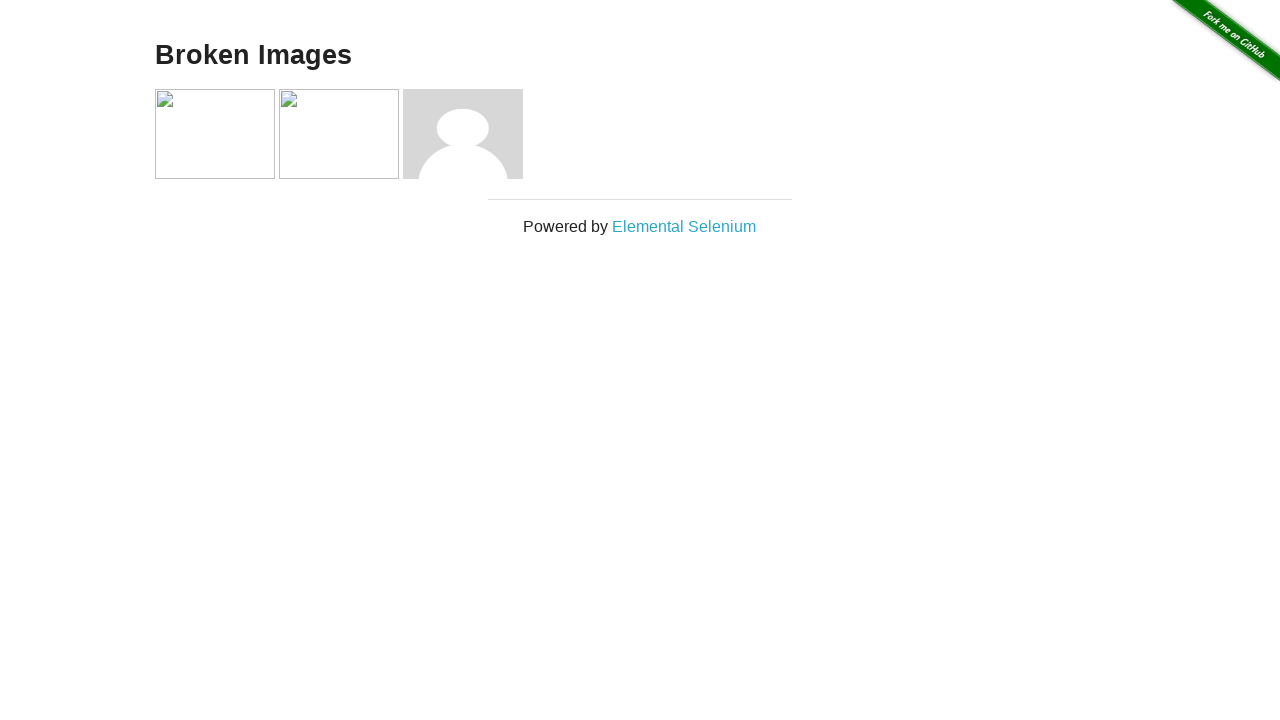

Identified broken image: asdf.jpg
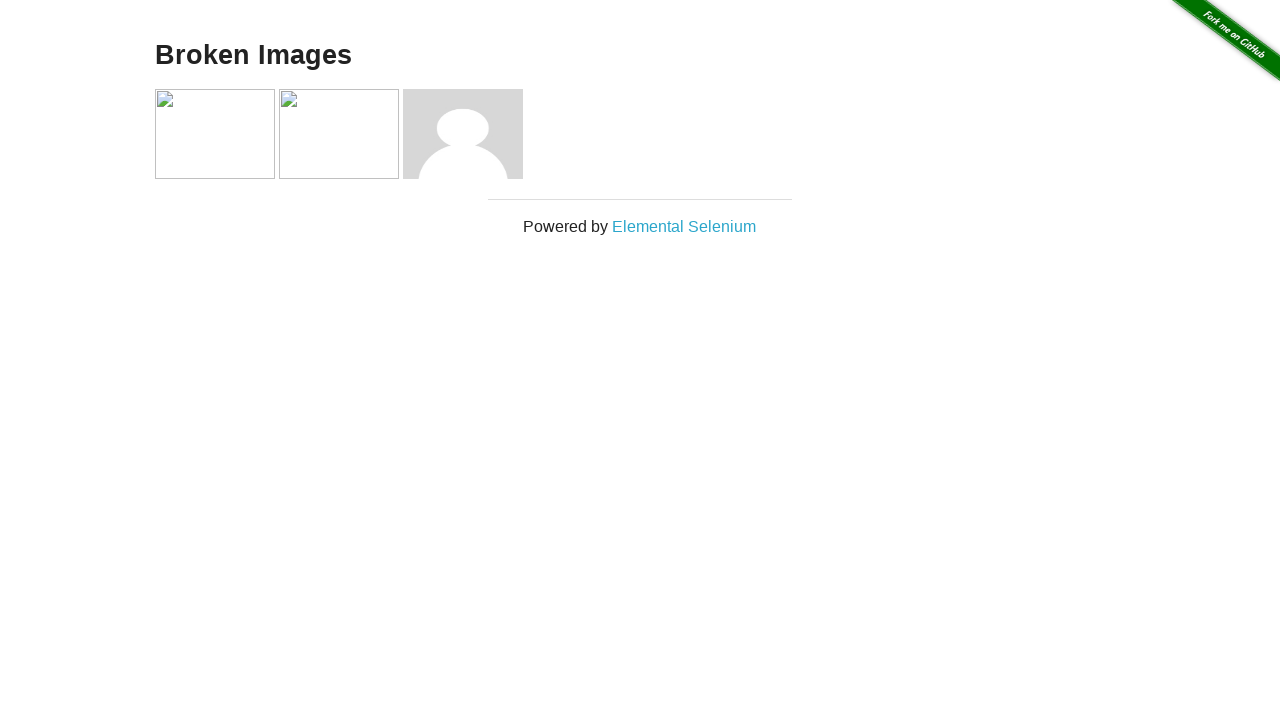

Checked naturalWidth property of an image
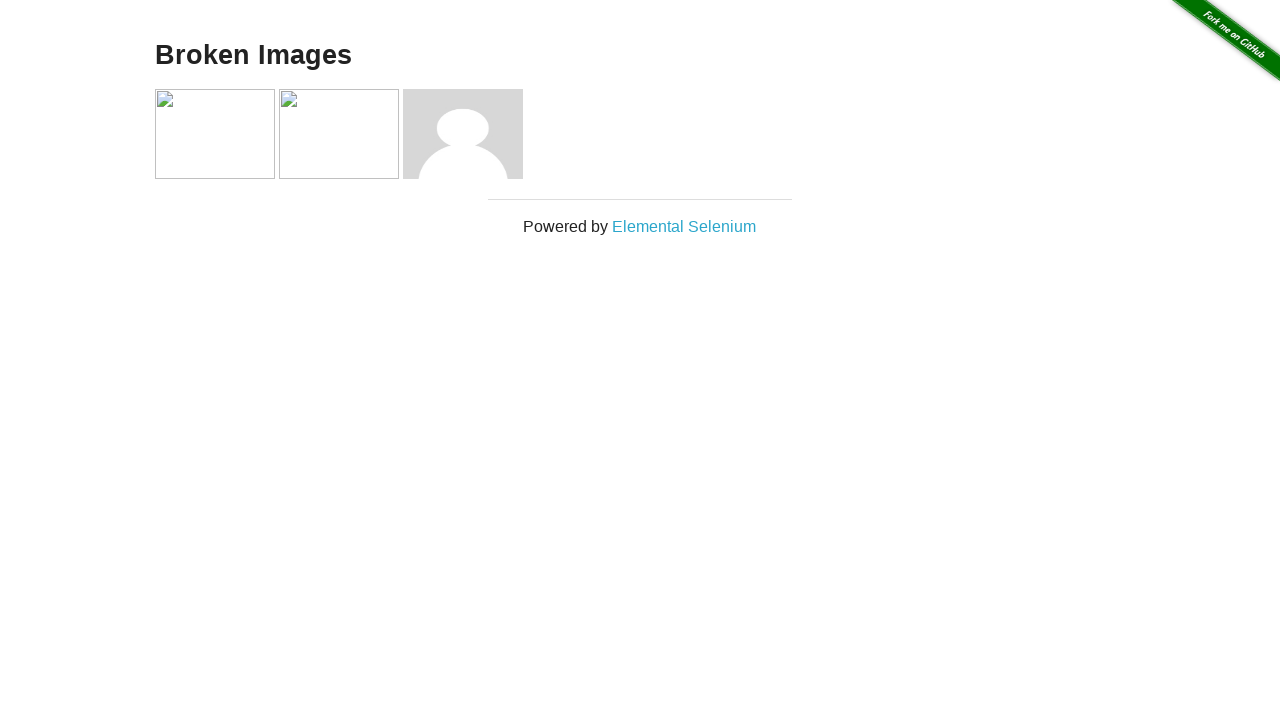

Identified broken image: hjkl.jpg
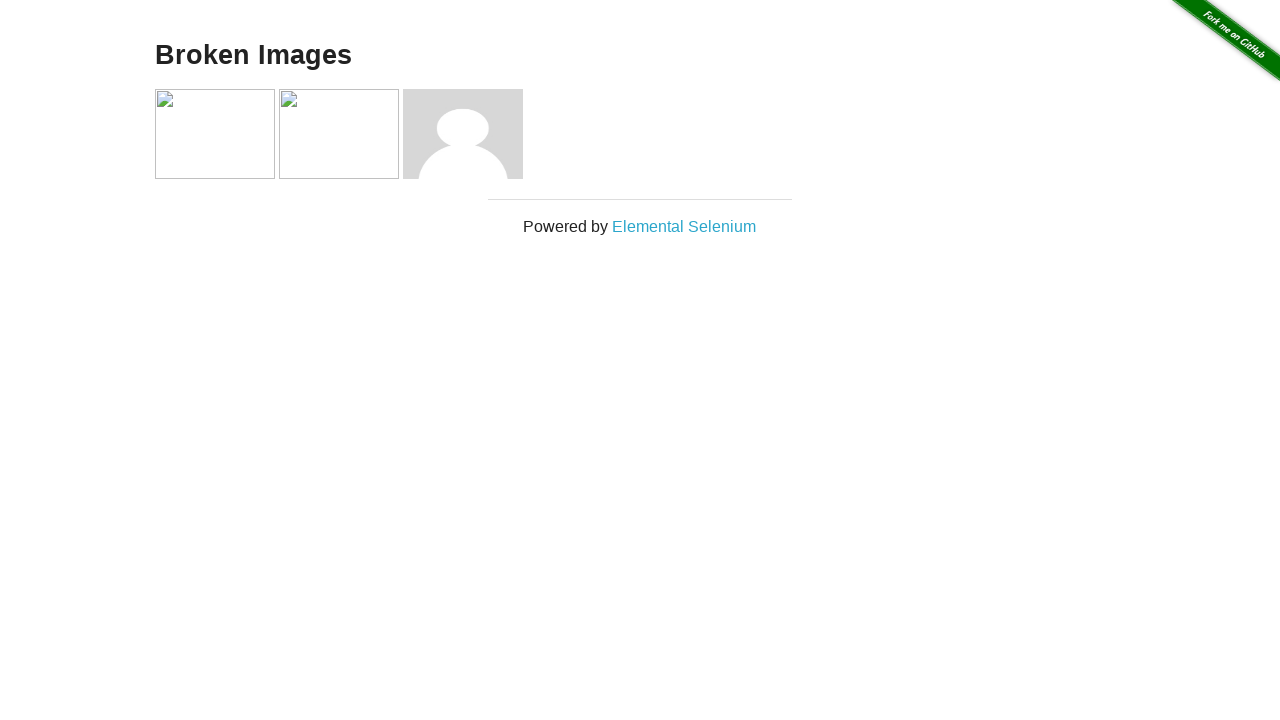

Checked naturalWidth property of an image
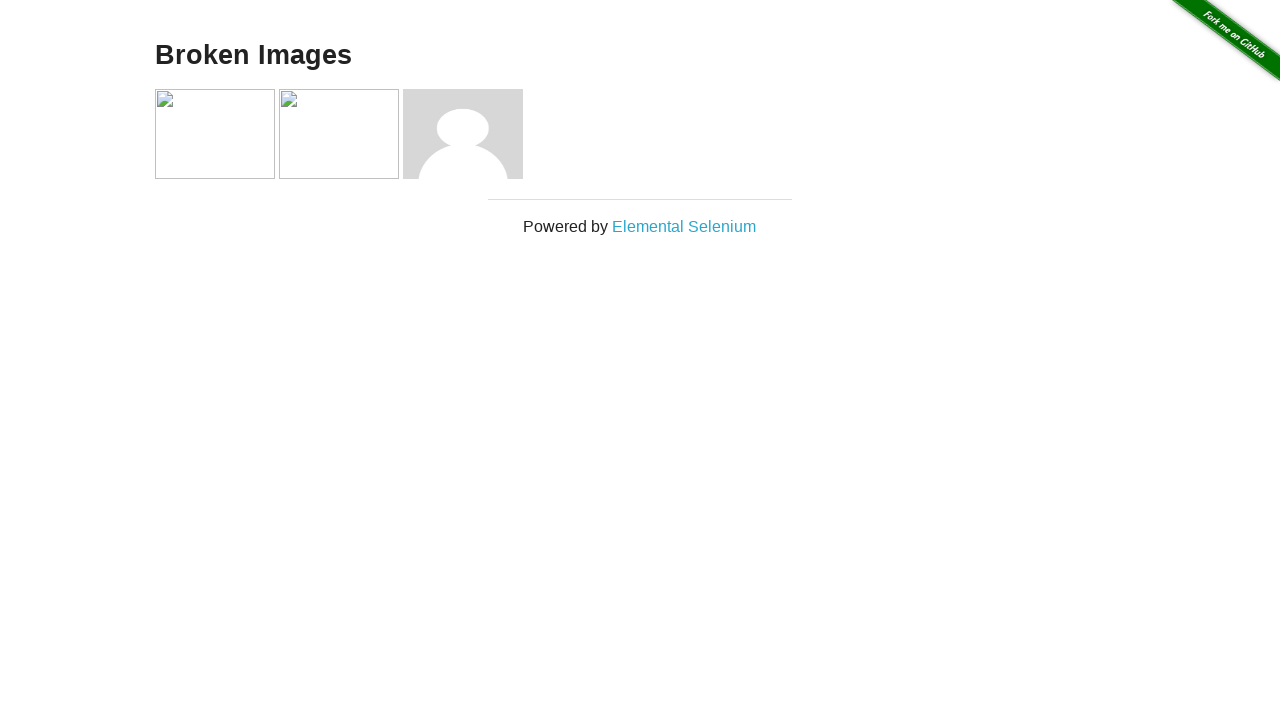

Located footer link element
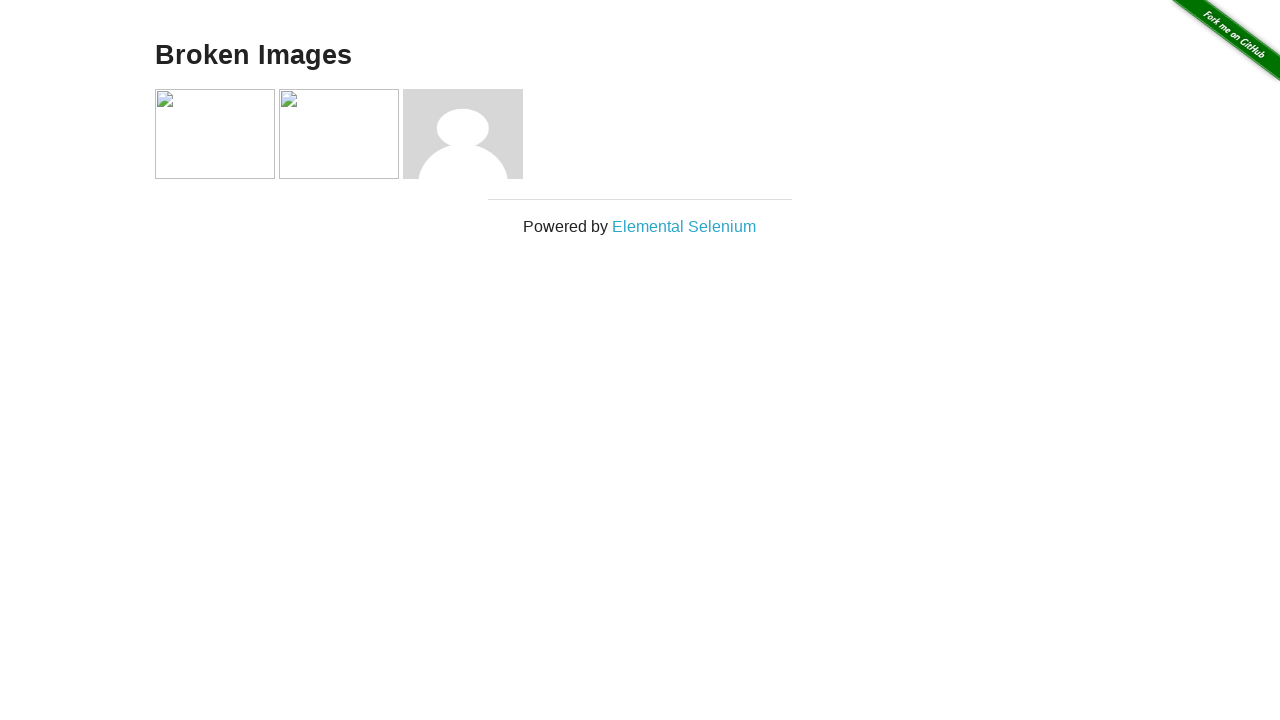

Retrieved footer link text content
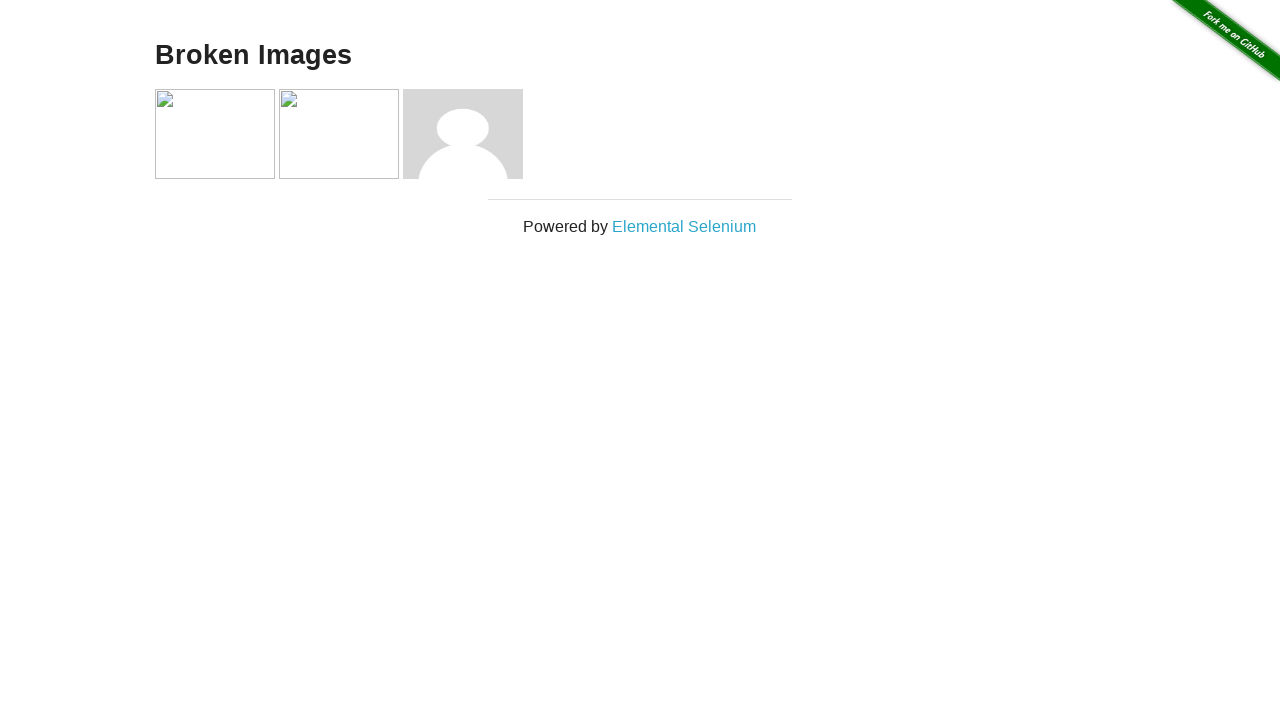

Retrieved footer link href attribute
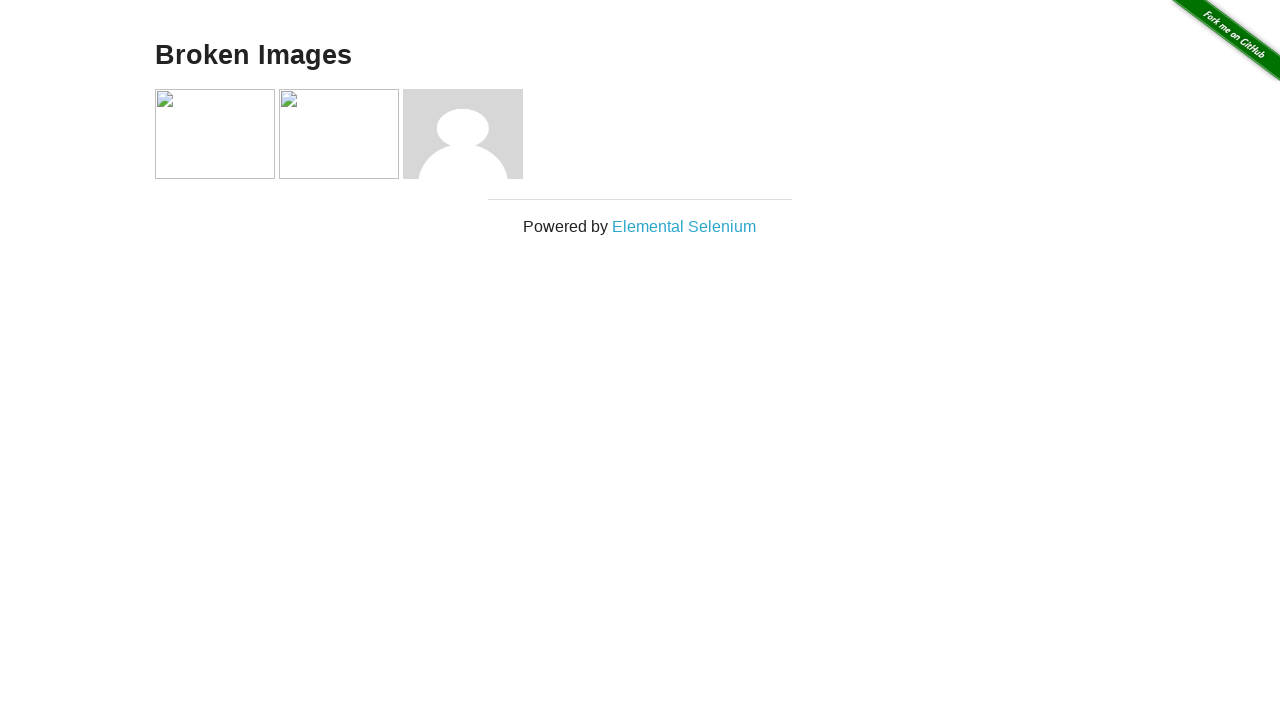

Clicked footer link to 'Elemental Selenium' at (684, 226) on #page-footer a
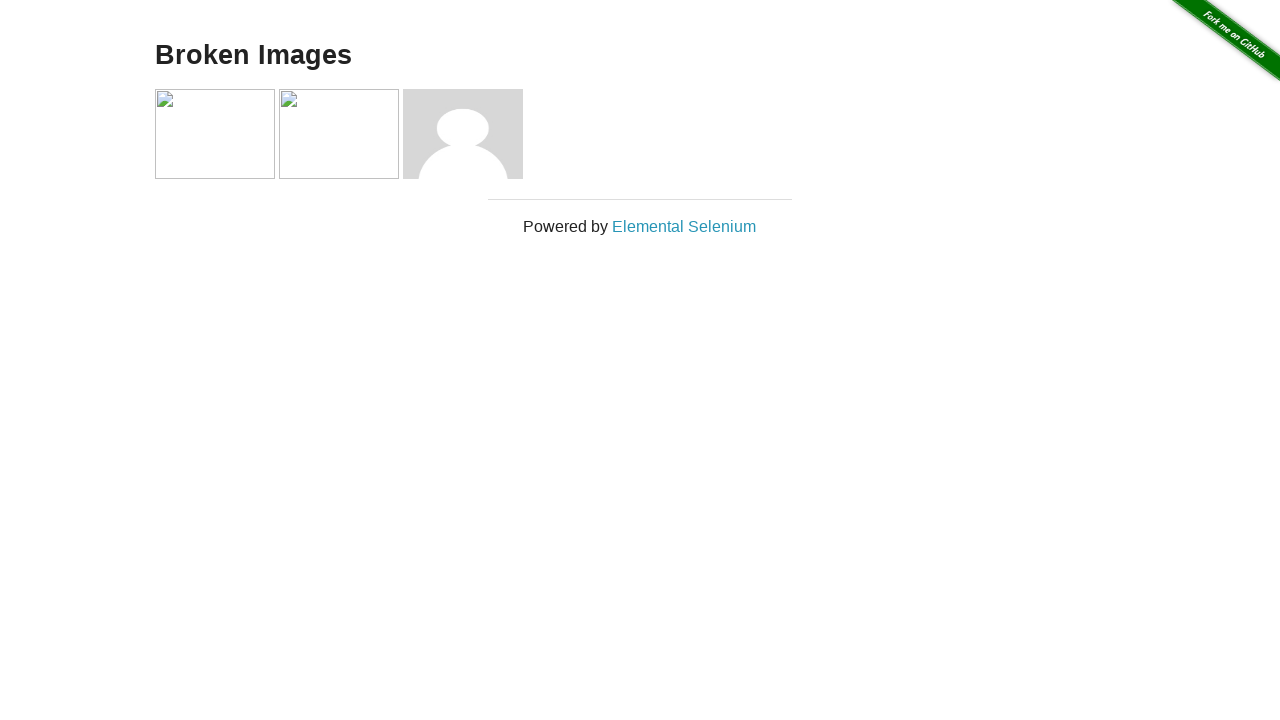

Navigated back to broken_images page
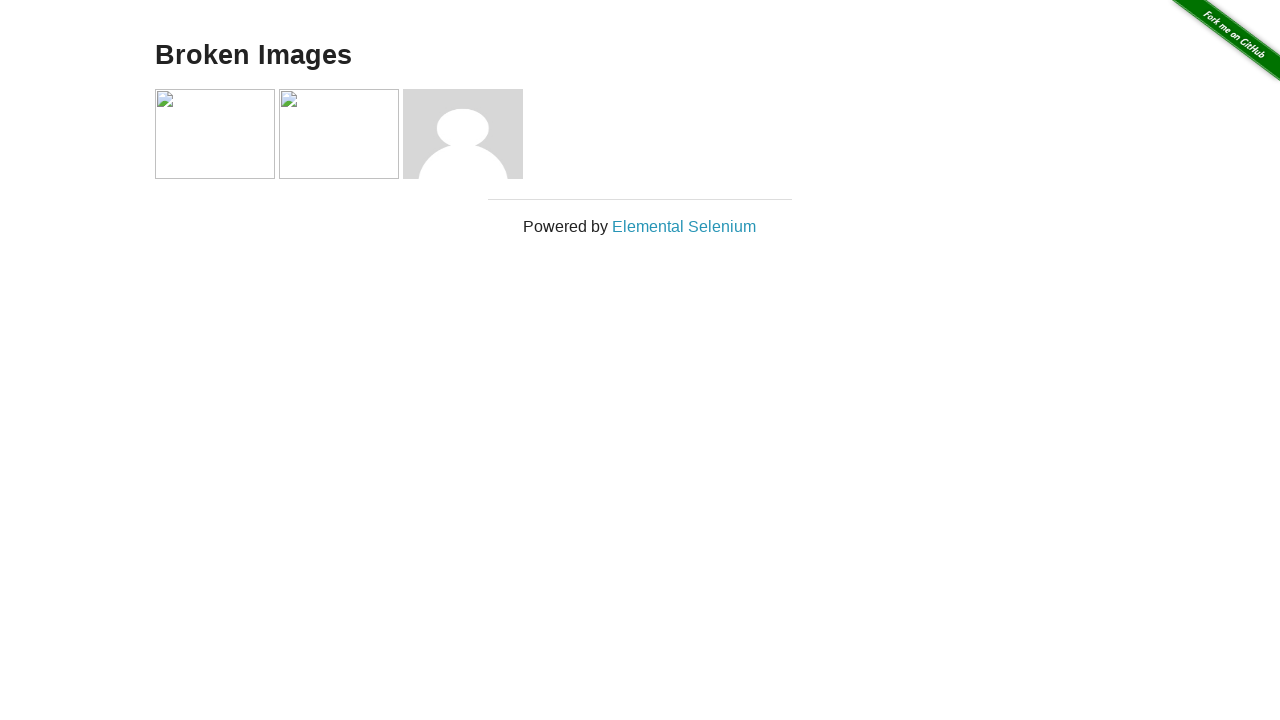

Located GitHub ribbon element
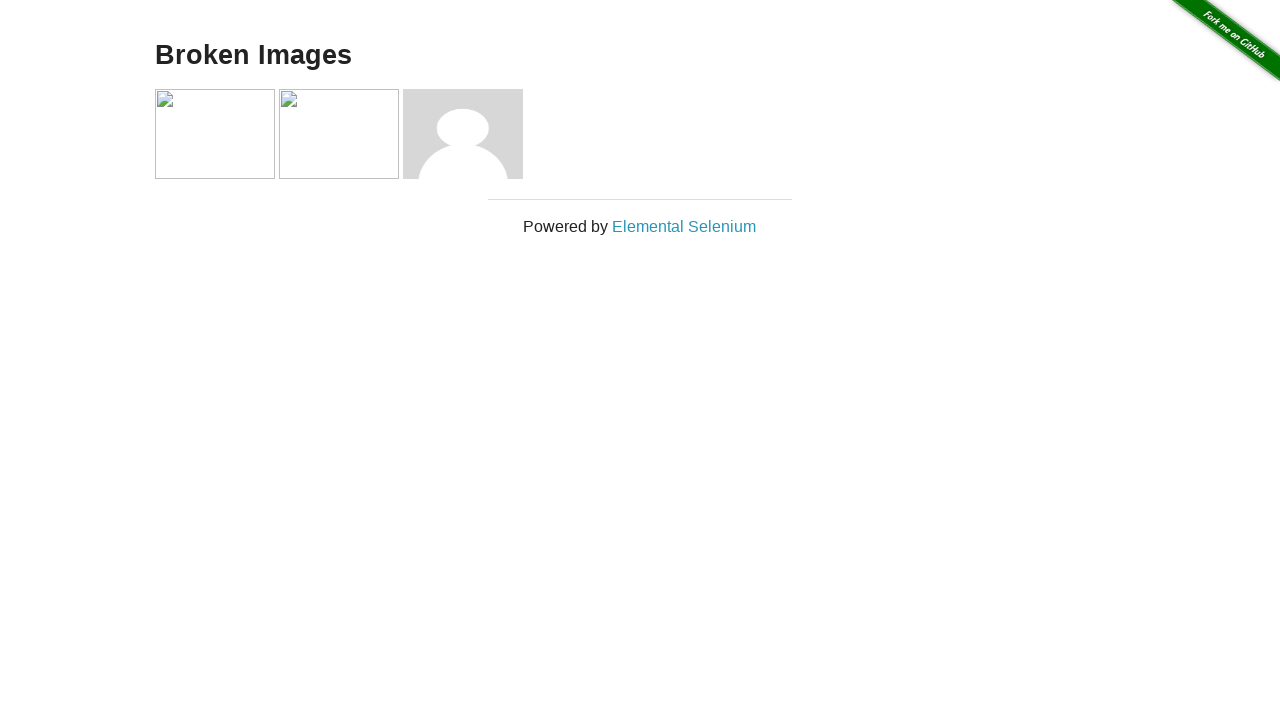

Located GitHub ribbon parent link
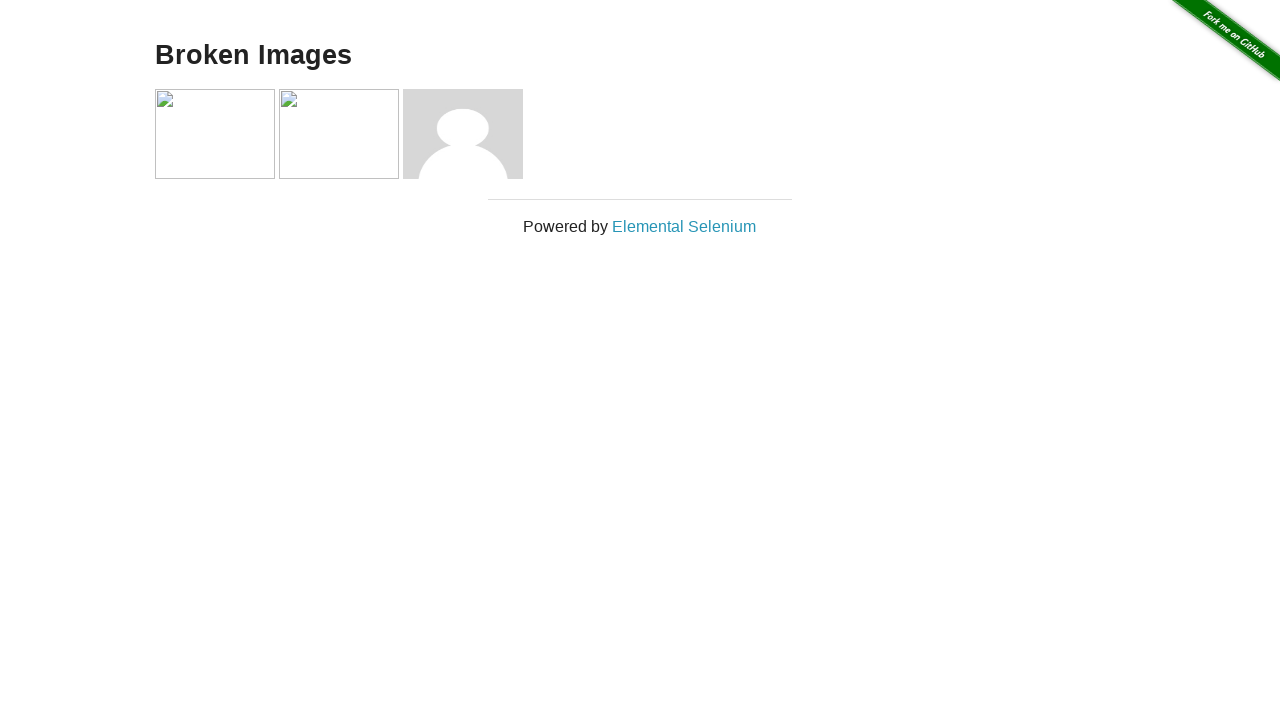

Retrieved GitHub ribbon link href attribute
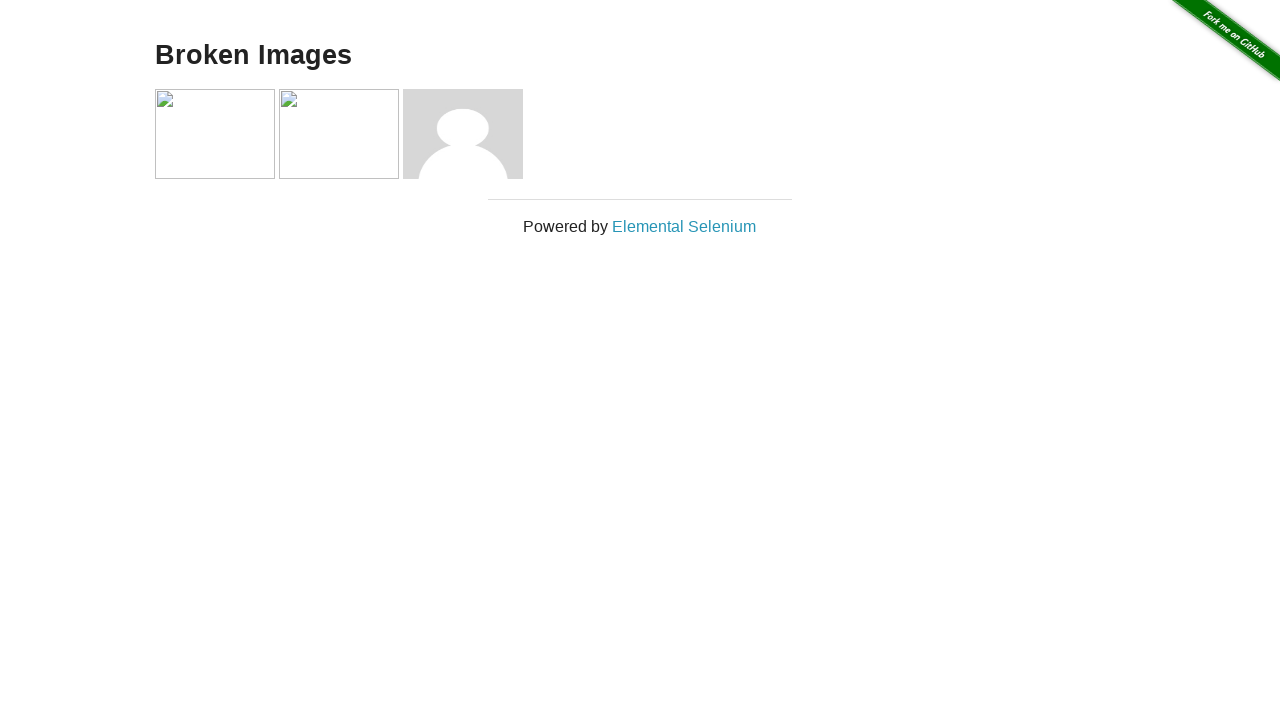

Verified GitHub ribbon link href is correct
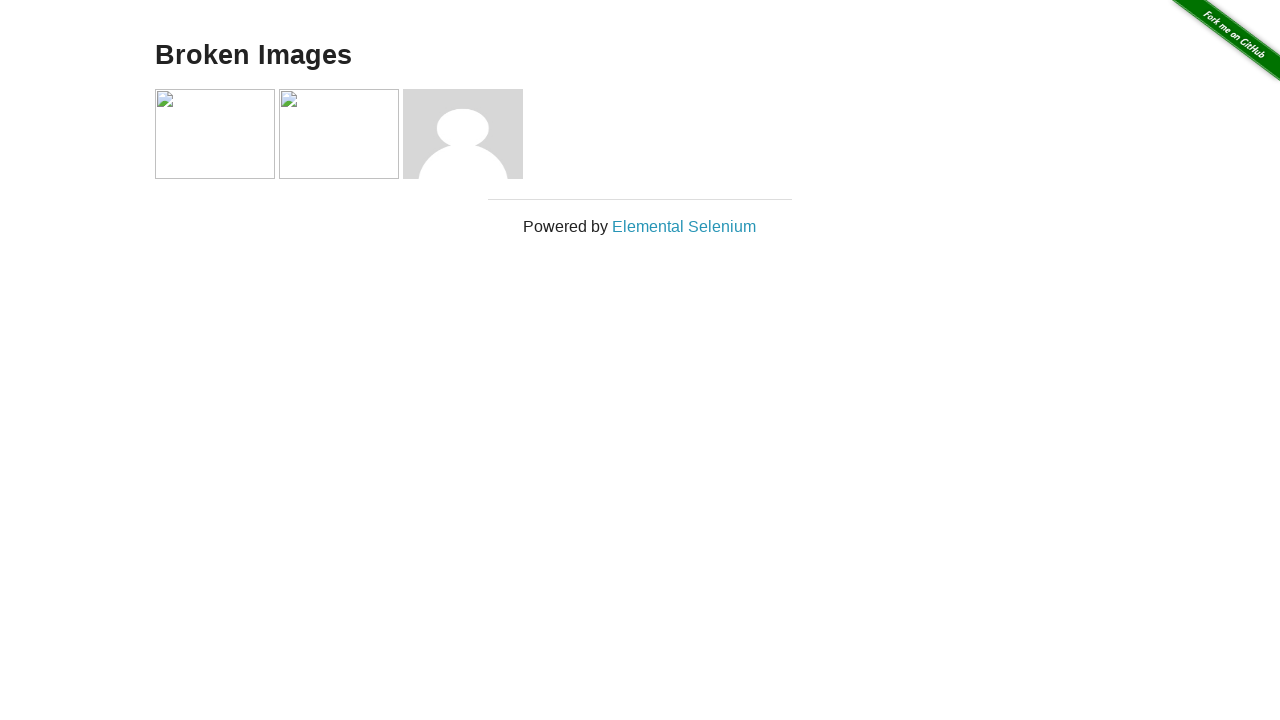

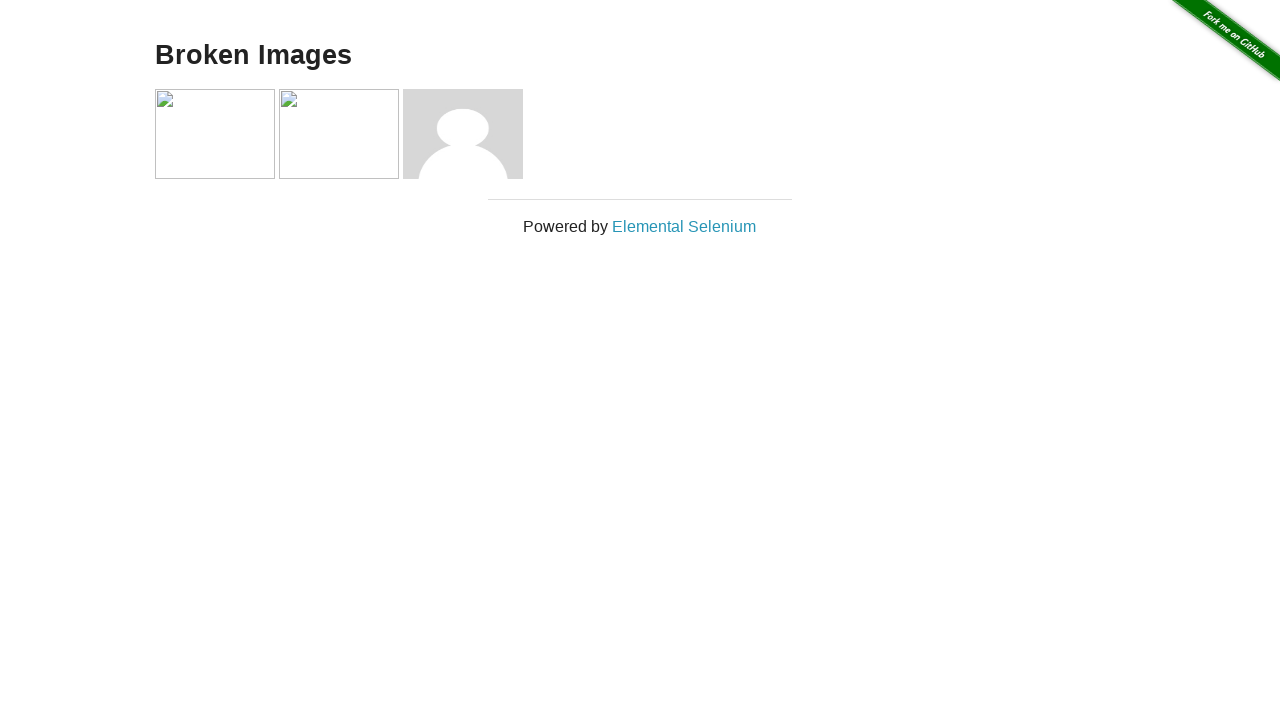